Tests editing a todo item by double-clicking, changing the text, and pressing Enter

Starting URL: https://demo.playwright.dev/todomvc

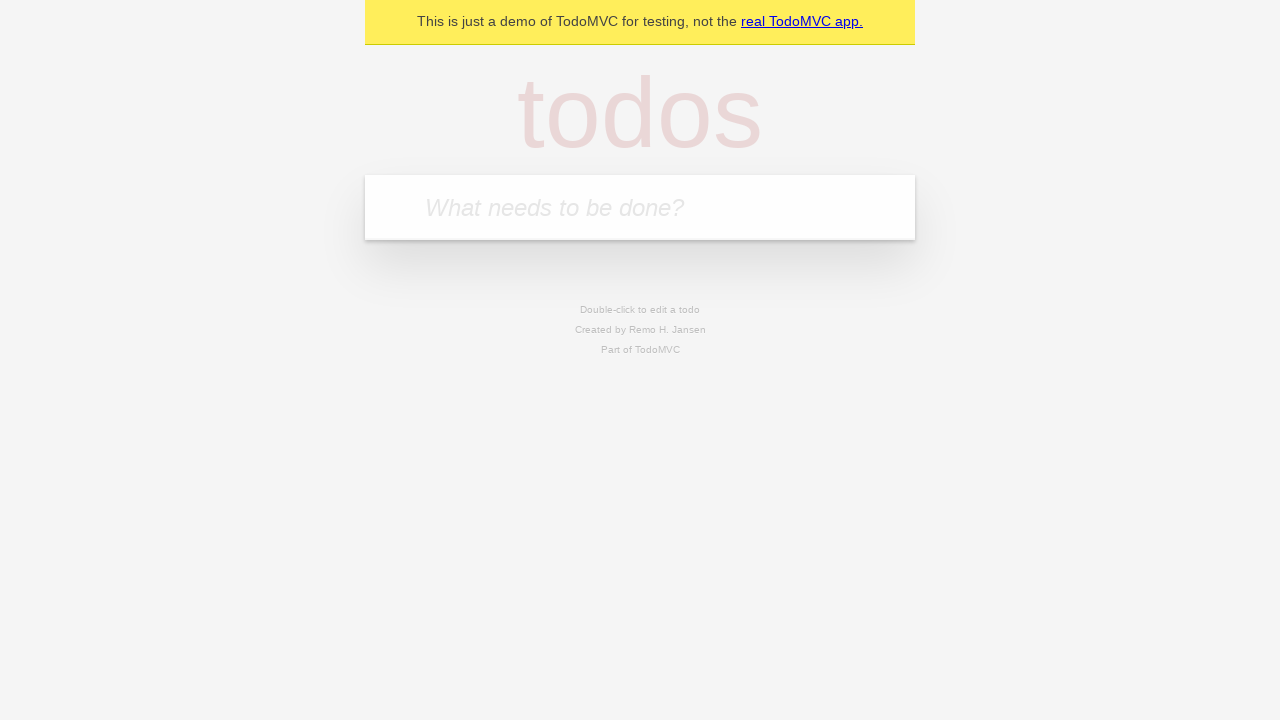

Filled todo input with 'buy some cheese' on internal:attr=[placeholder="What needs to be done?"i]
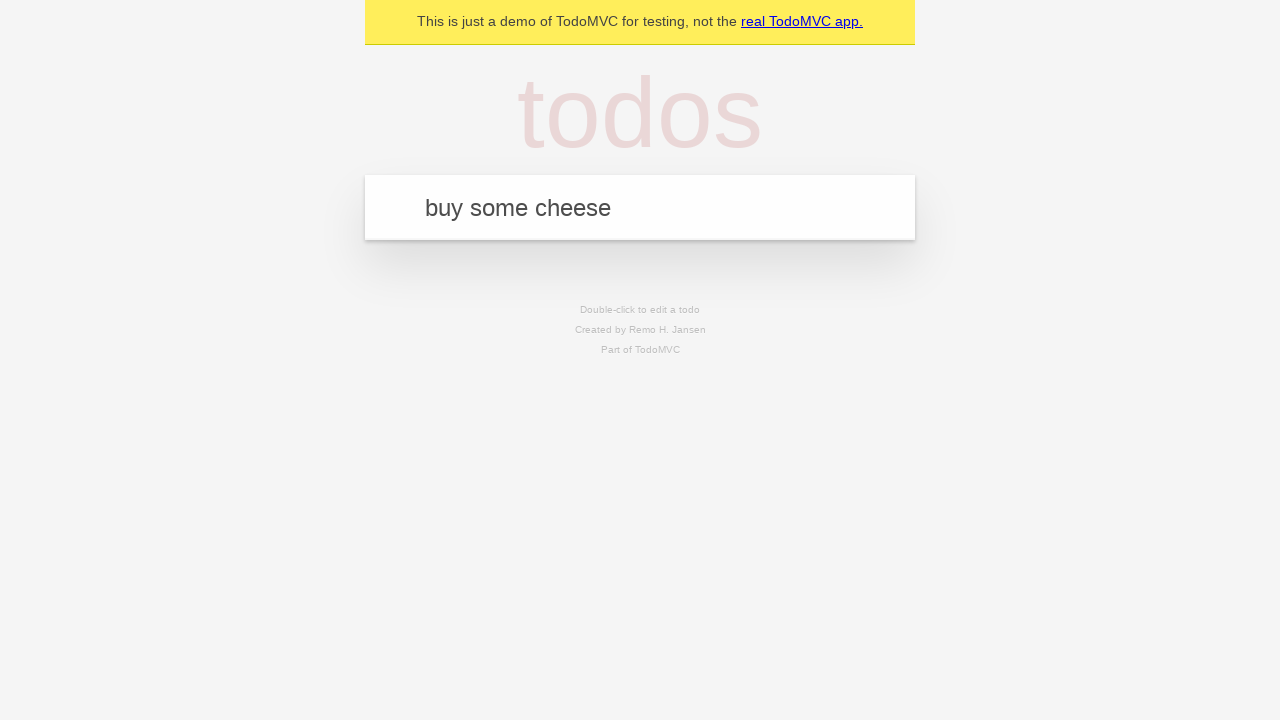

Pressed Enter to create first todo on internal:attr=[placeholder="What needs to be done?"i]
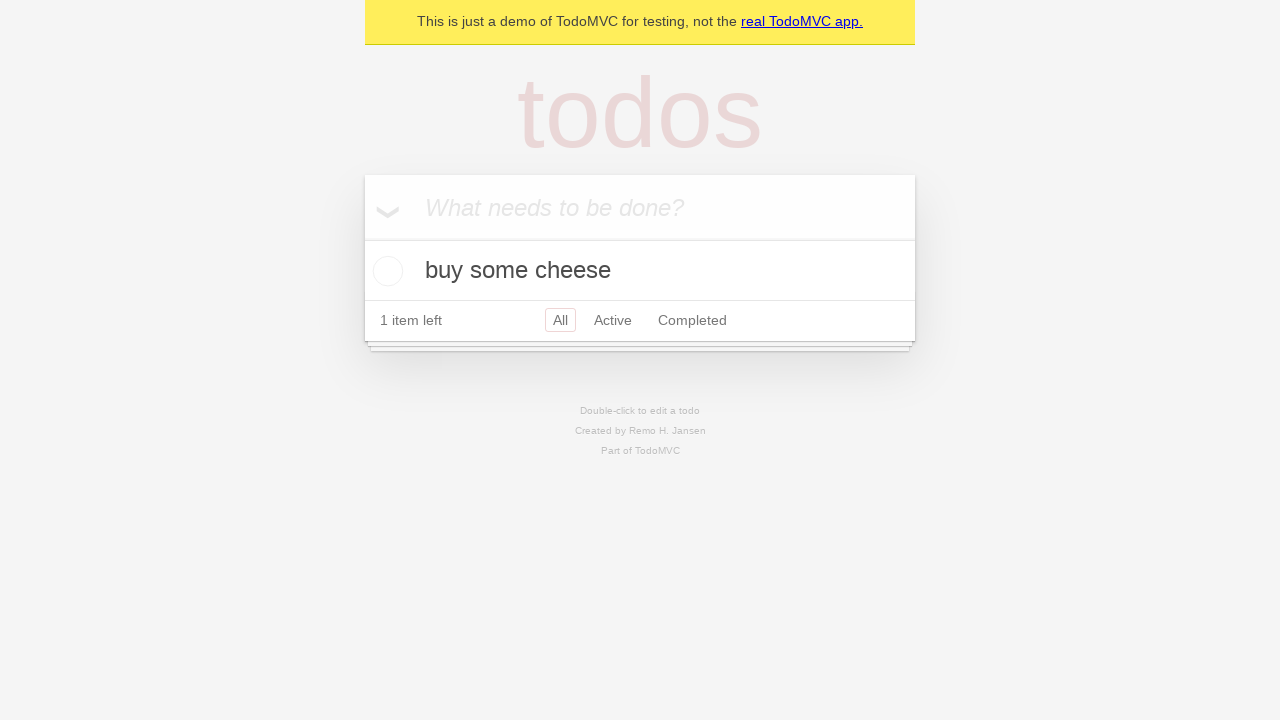

Filled todo input with 'feed the cat' on internal:attr=[placeholder="What needs to be done?"i]
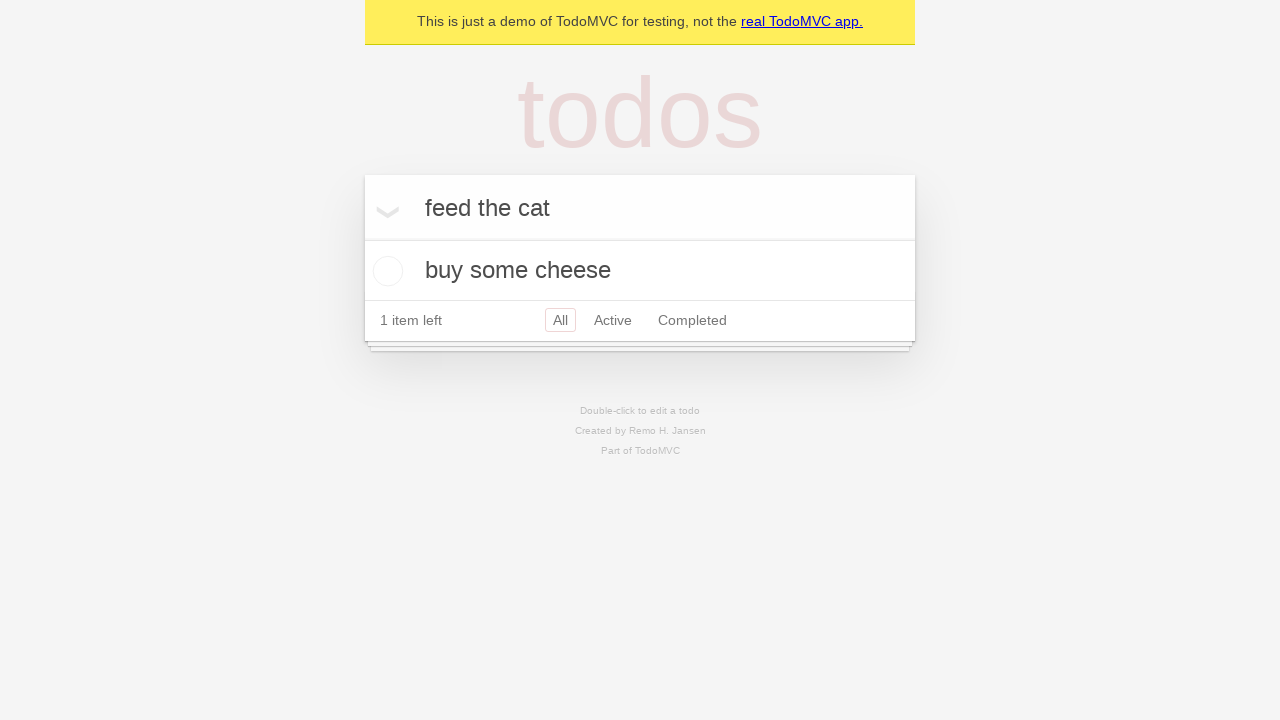

Pressed Enter to create second todo on internal:attr=[placeholder="What needs to be done?"i]
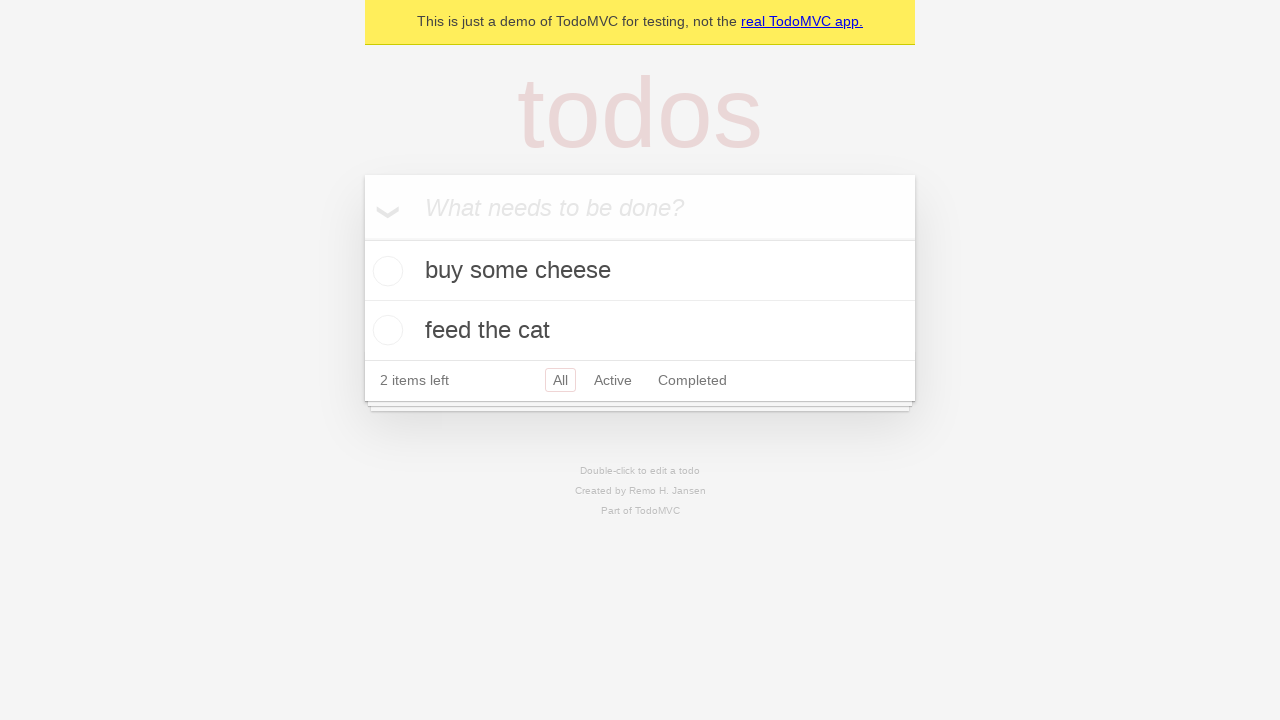

Filled todo input with 'book a doctors appointment' on internal:attr=[placeholder="What needs to be done?"i]
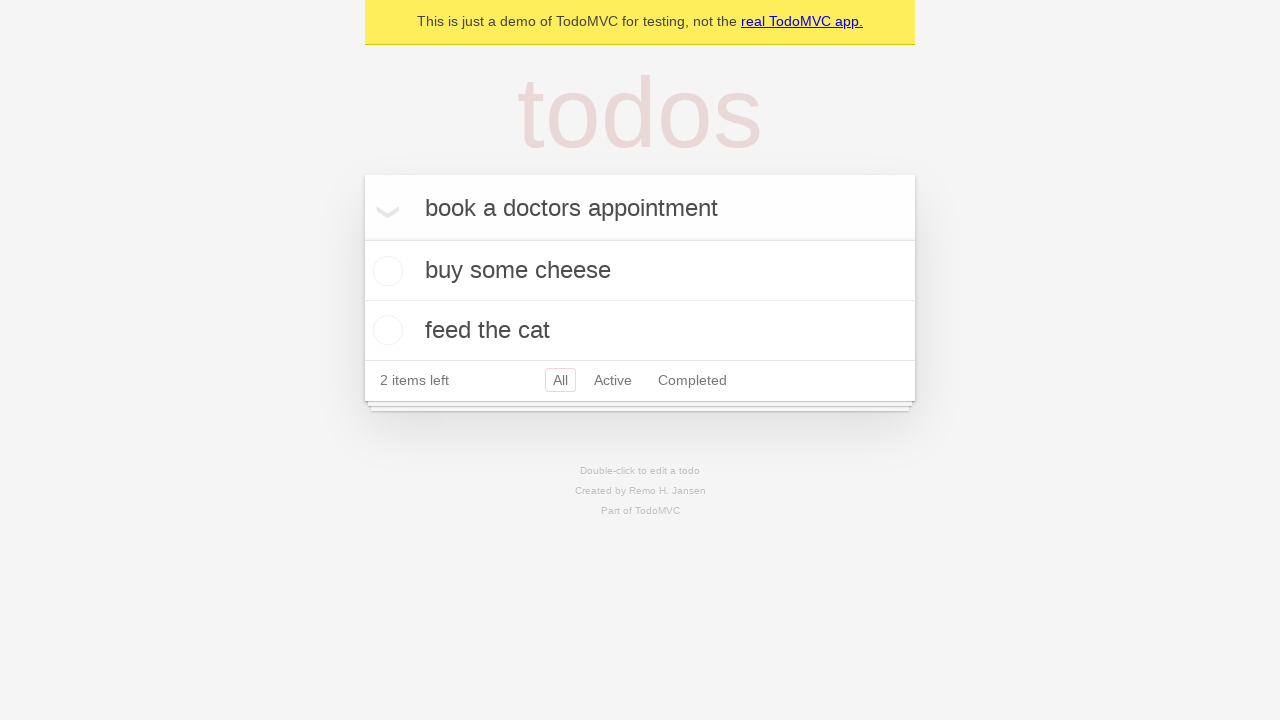

Pressed Enter to create third todo on internal:attr=[placeholder="What needs to be done?"i]
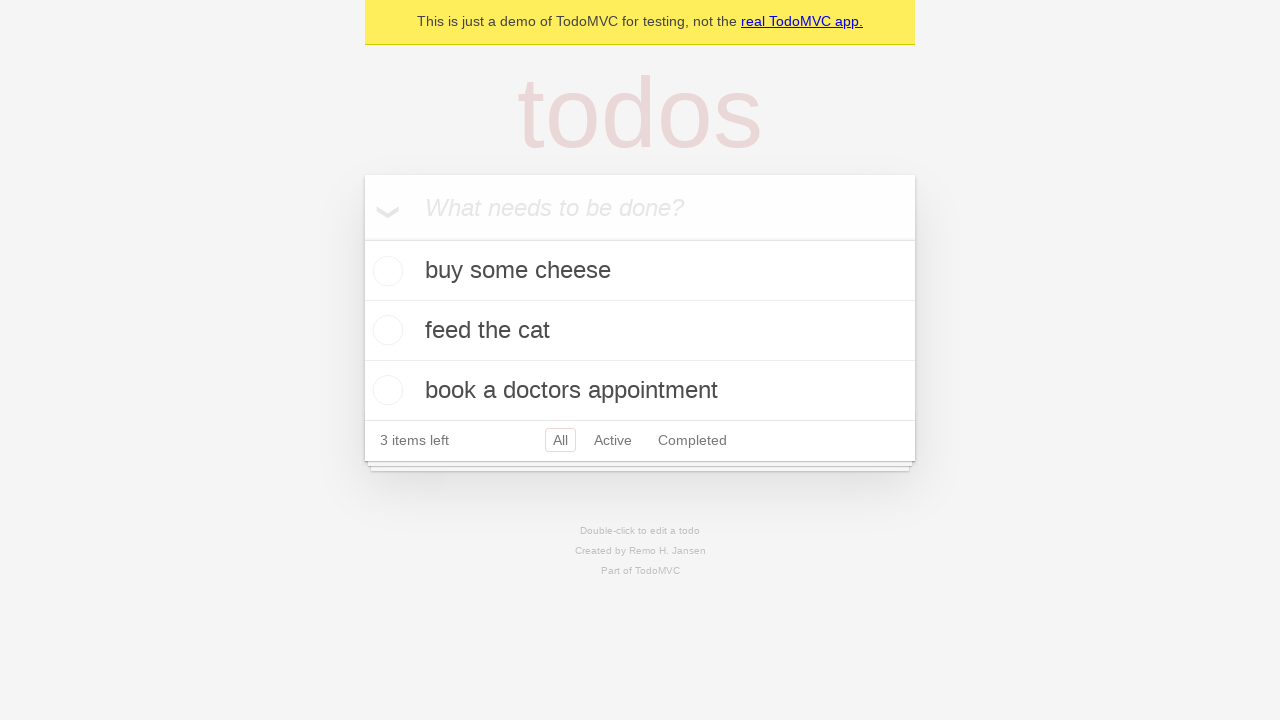

Waited for third todo item to appear
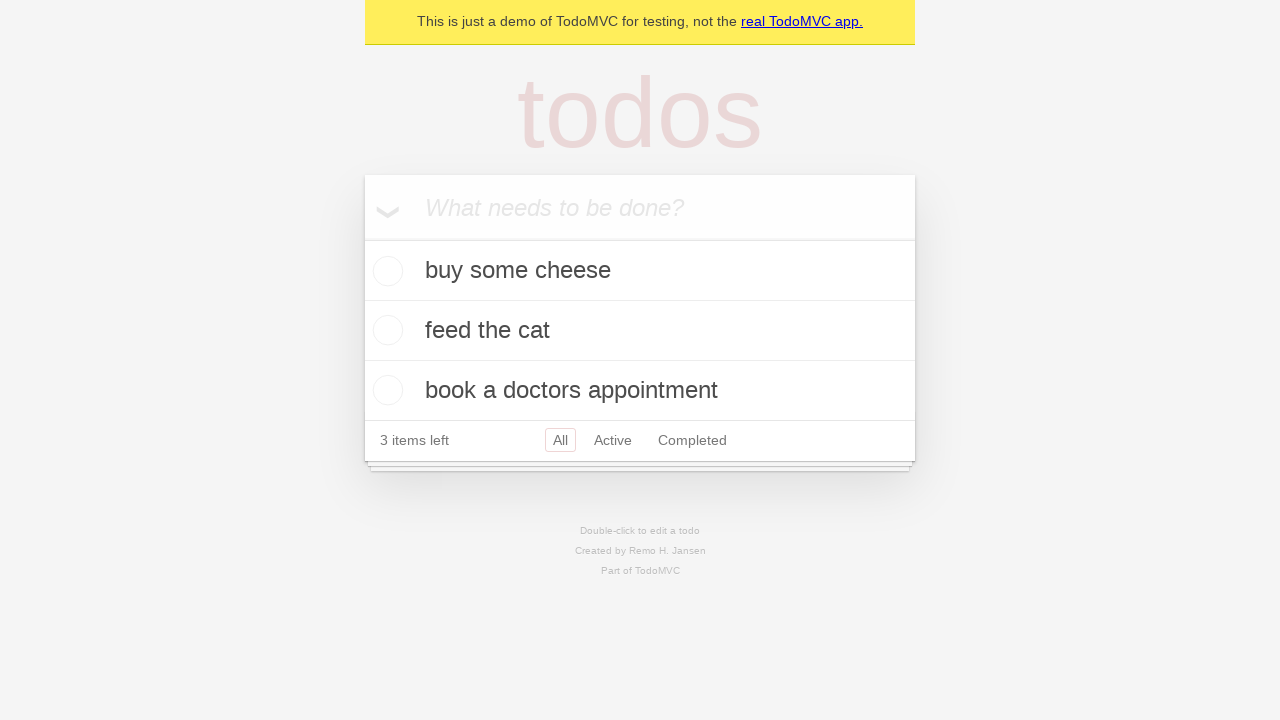

Double-clicked second todo item to enter edit mode at (640, 331) on internal:testid=[data-testid="todo-item"s] >> nth=1
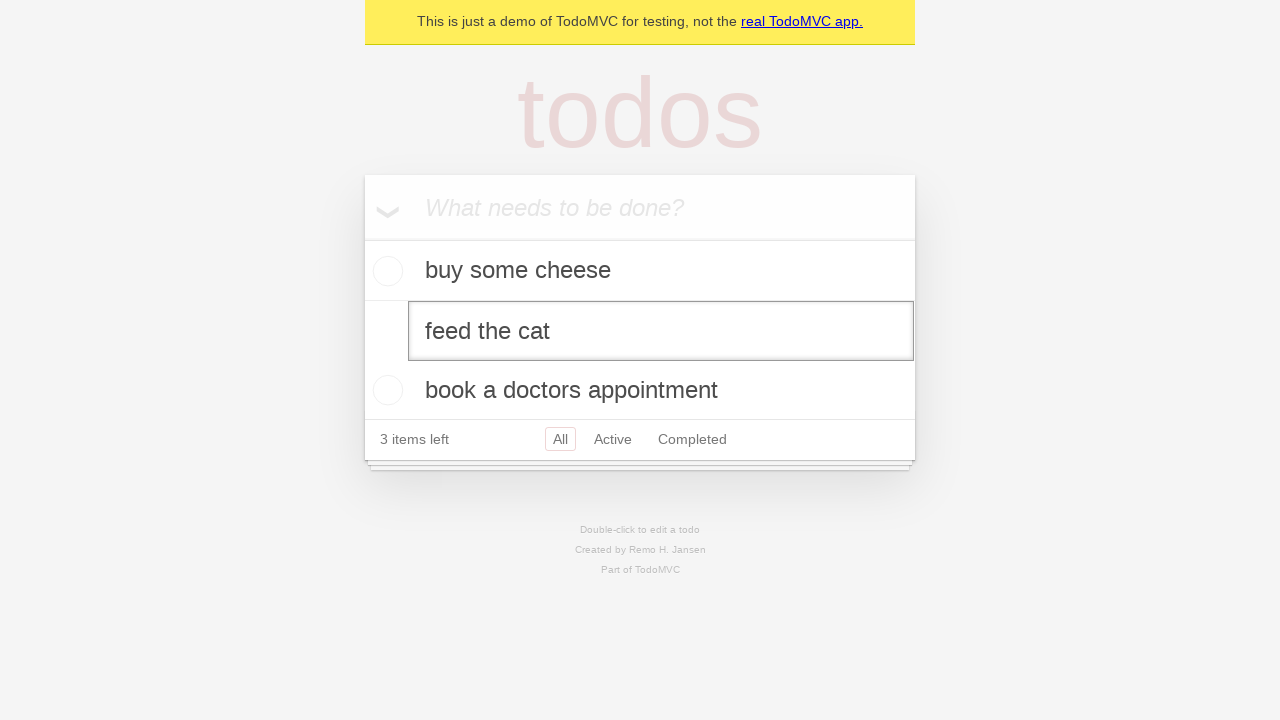

Changed todo text to 'buy some sausages' on internal:testid=[data-testid="todo-item"s] >> nth=1 >> internal:role=textbox[nam
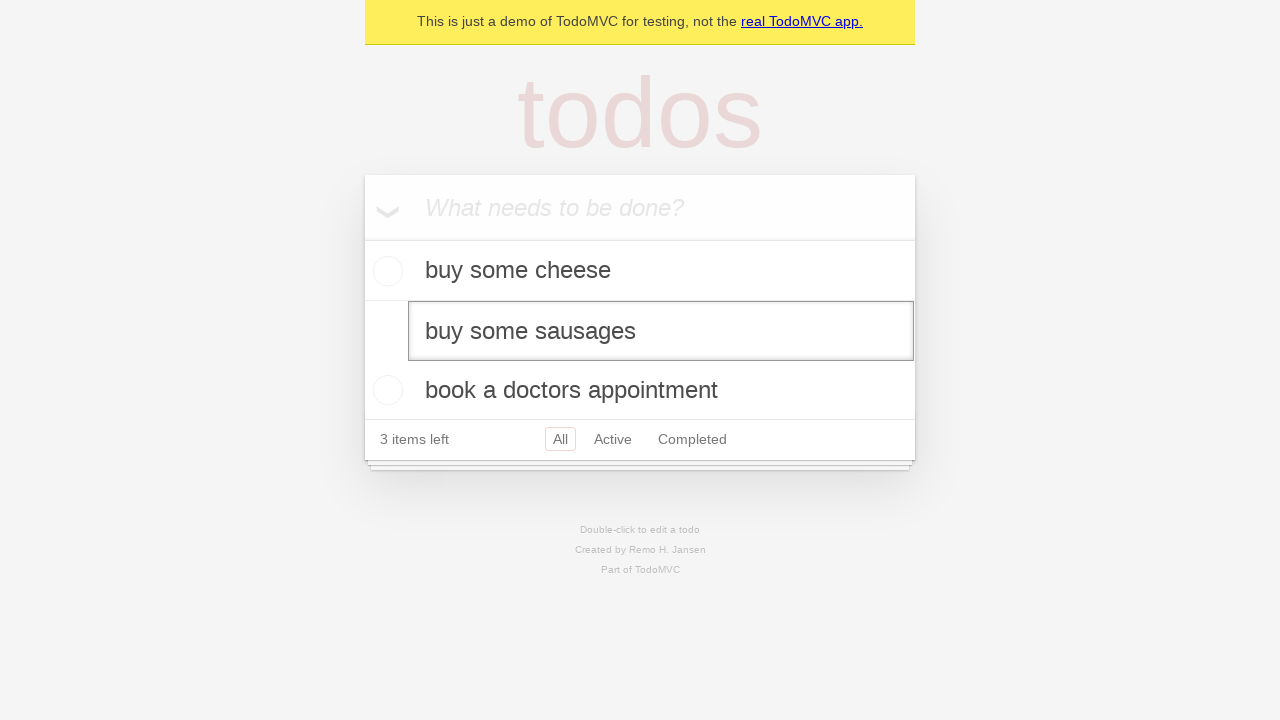

Pressed Enter to confirm todo edit on internal:testid=[data-testid="todo-item"s] >> nth=1 >> internal:role=textbox[nam
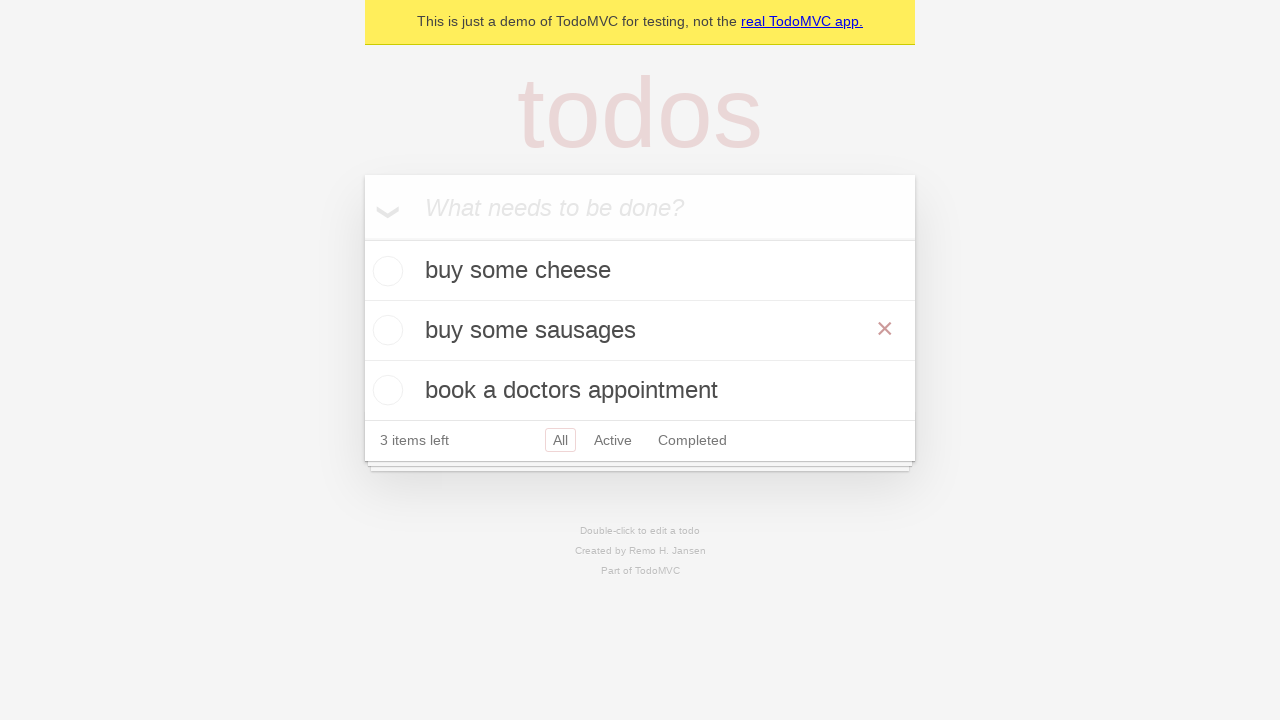

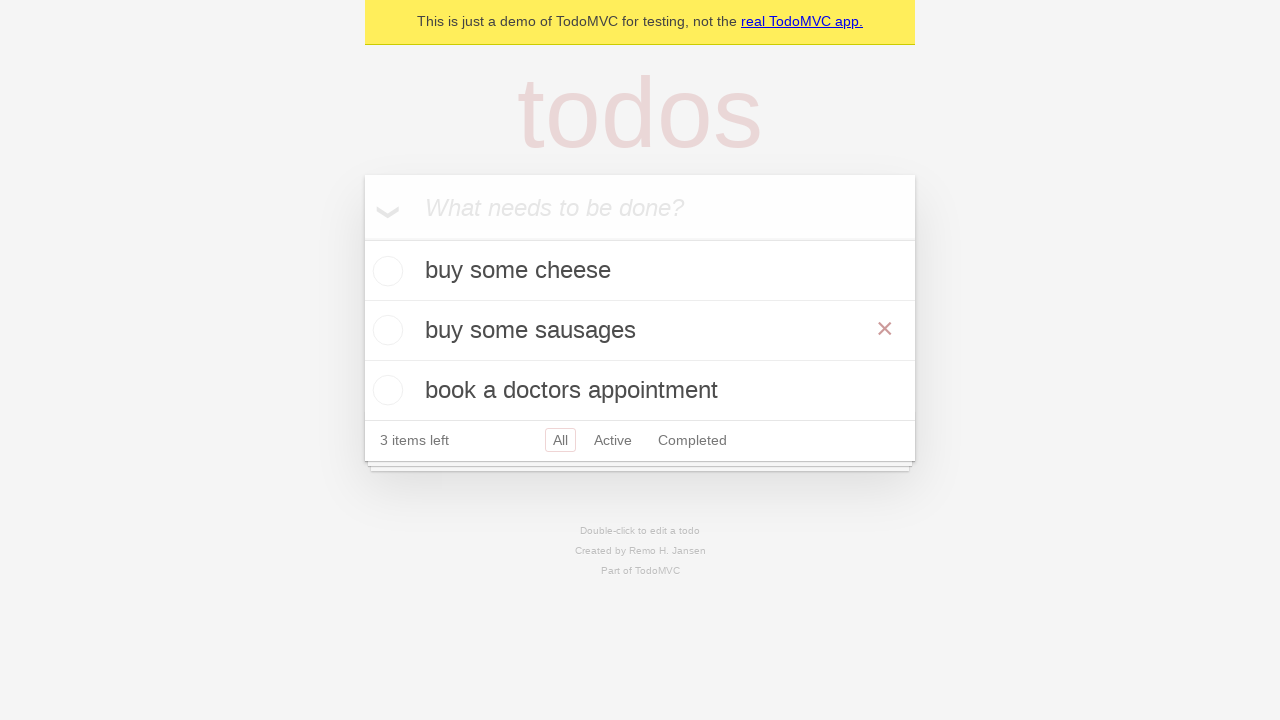